Tests GitHub repository search and verifies that a specific issue exists in the repository's issues tab

Starting URL: https://github.com

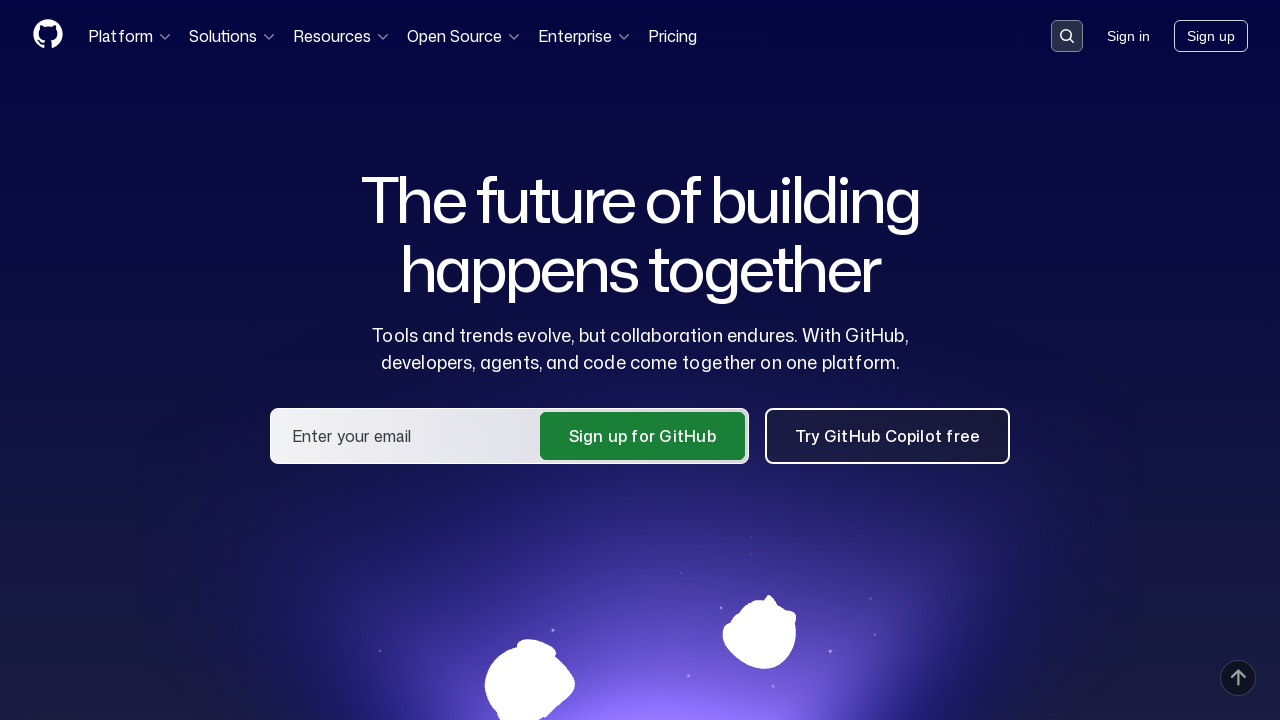

Clicked on search input field at (1067, 36) on .search-input
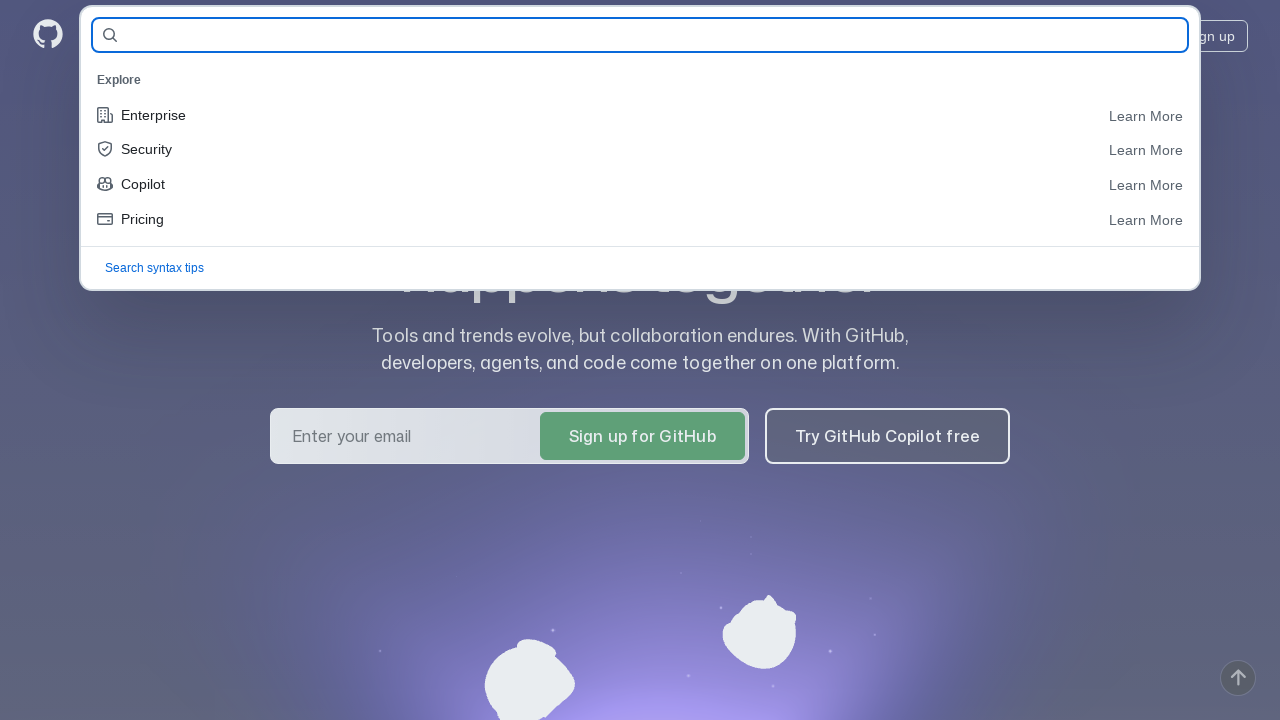

Filled search field with repository name 'Kyzrwolf/qa-guru-allure-reports' on #query-builder-test
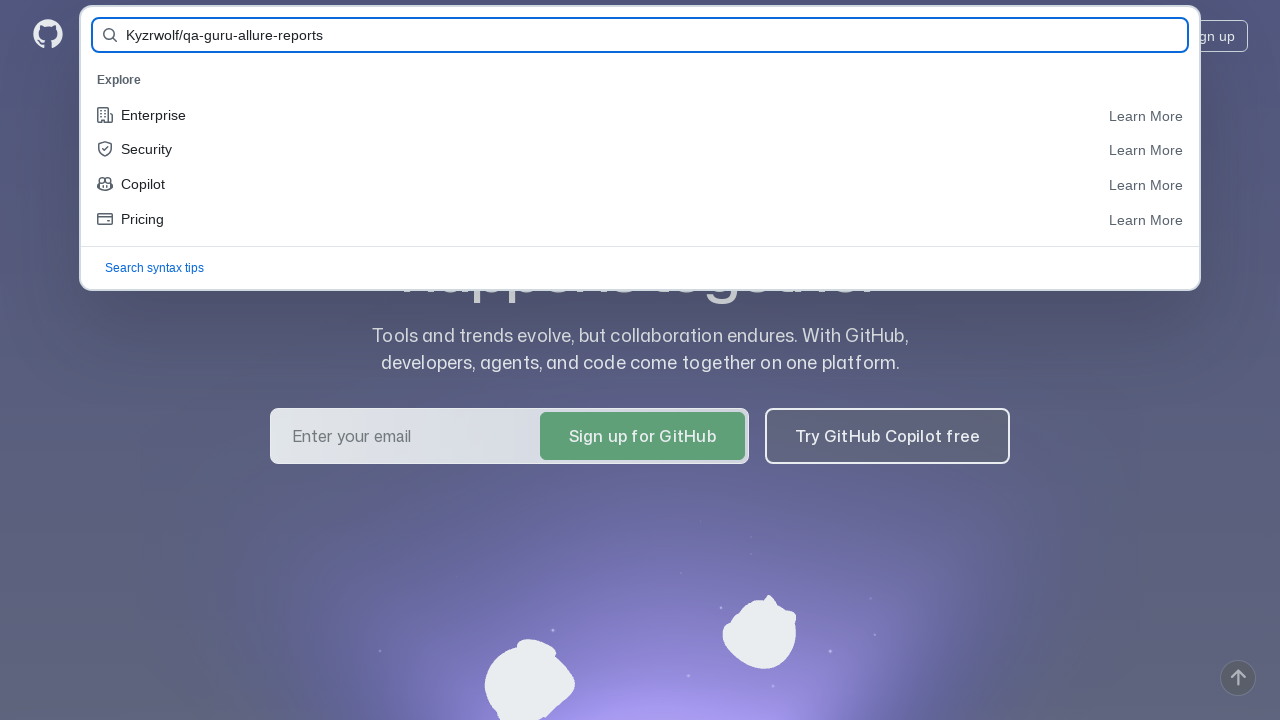

Pressed Enter to search for repository on #query-builder-test
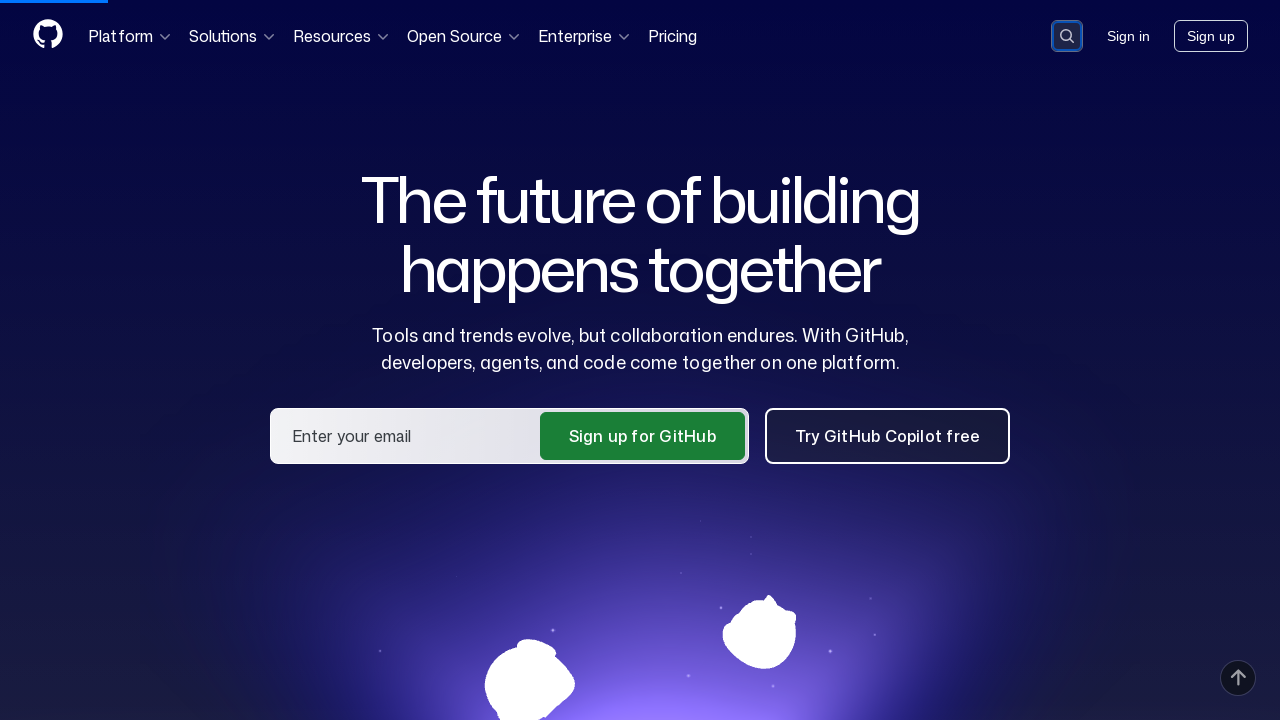

Search results loaded and repository link appeared
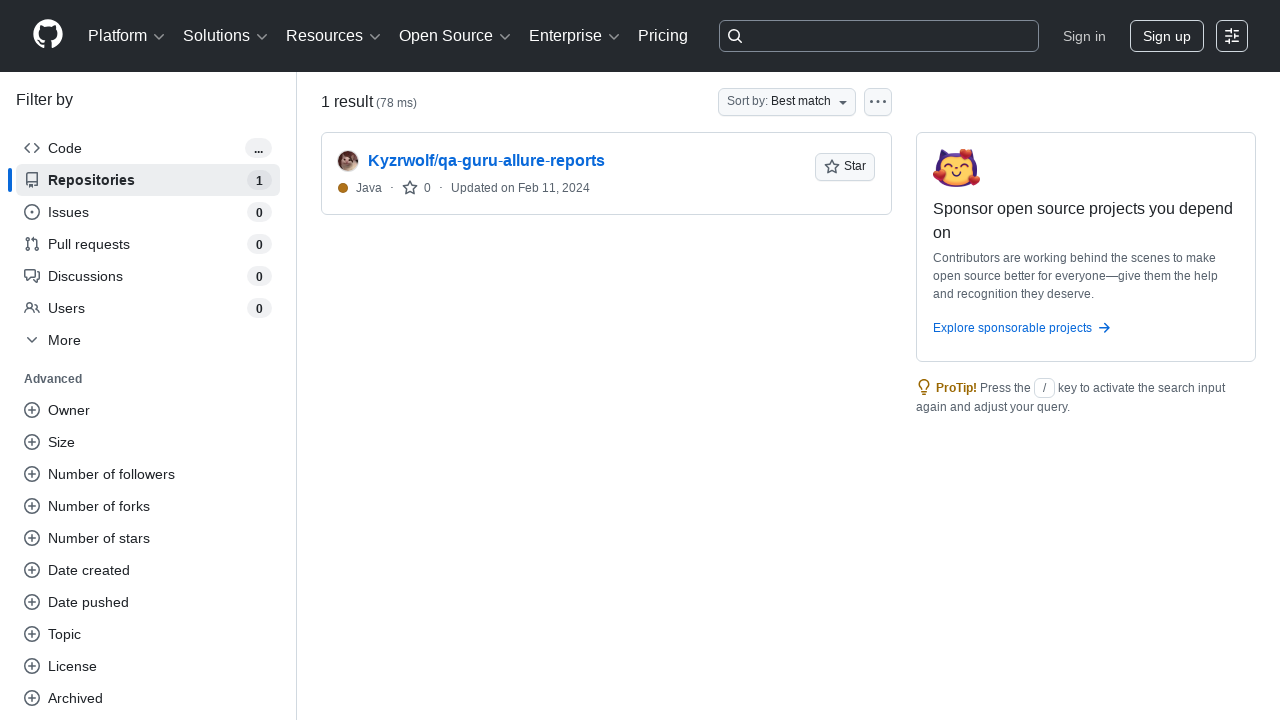

Clicked on repository link to navigate to Kyzrwolf/qa-guru-allure-reports at (486, 161) on a:has-text('Kyzrwolf/qa-guru-allure-reports')
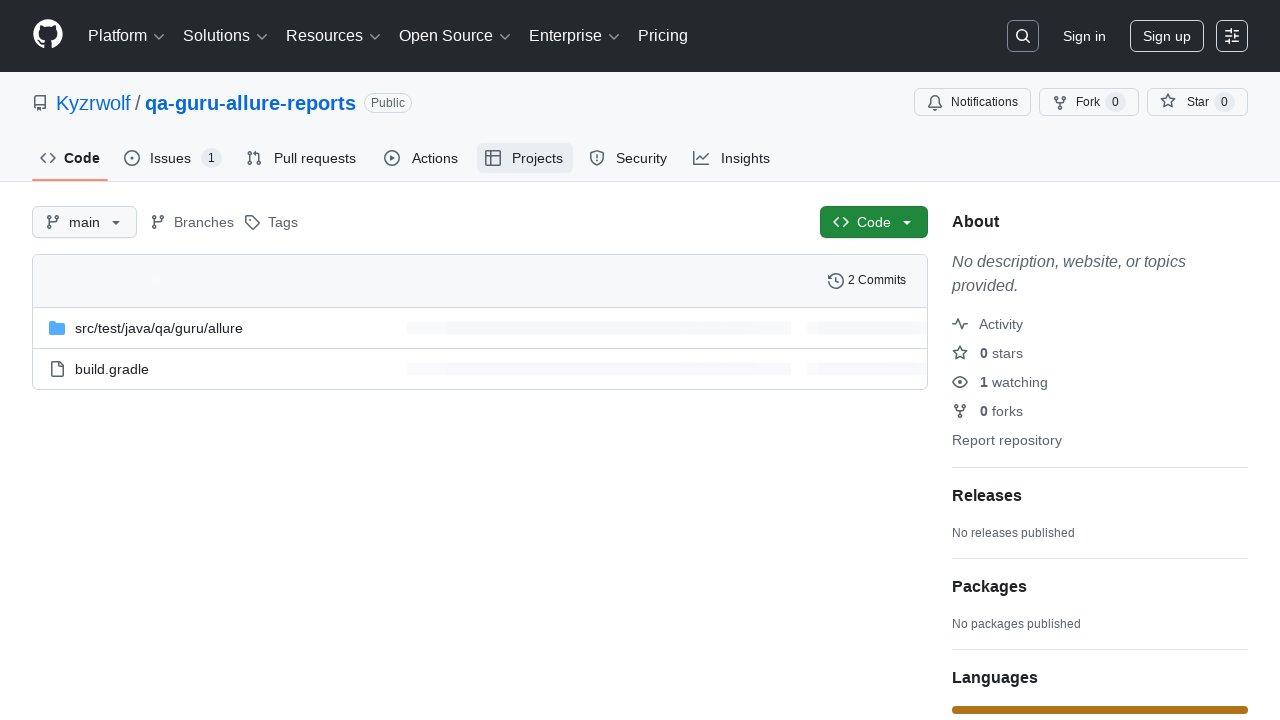

Clicked on Issues tab at (173, 158) on #issues-tab
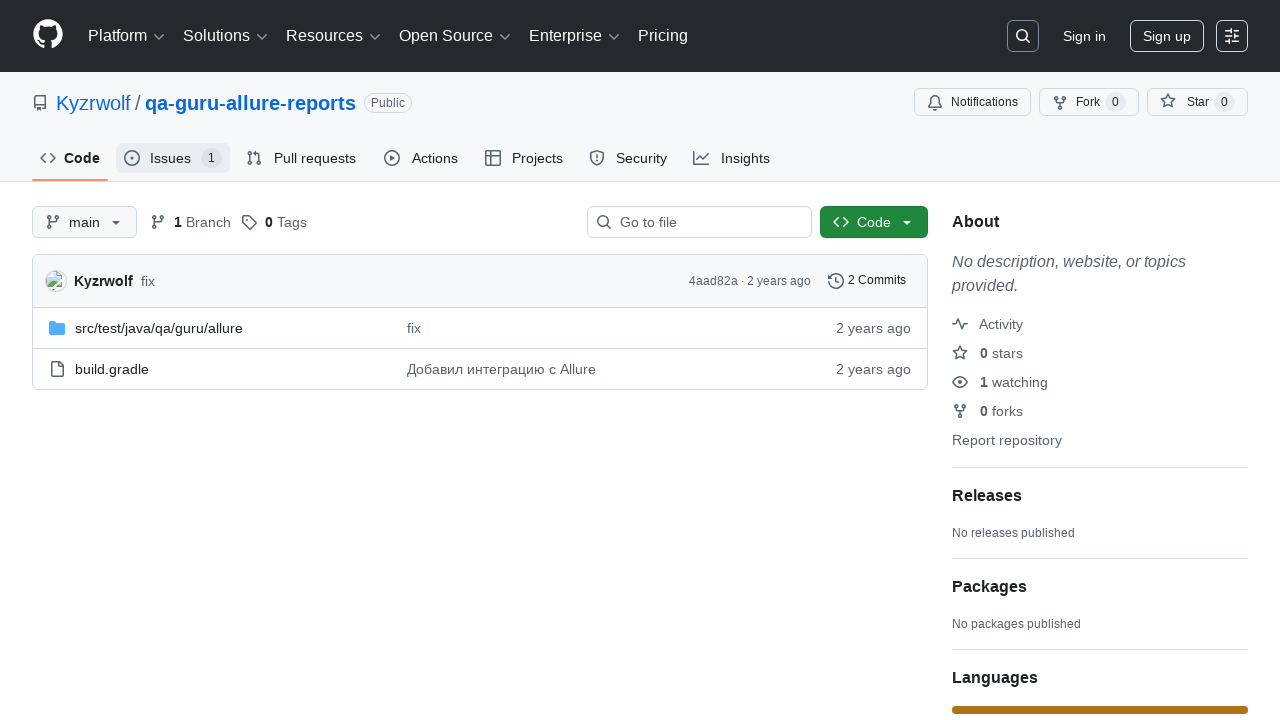

Verified that issue 'look at this dude' exists in repository issues
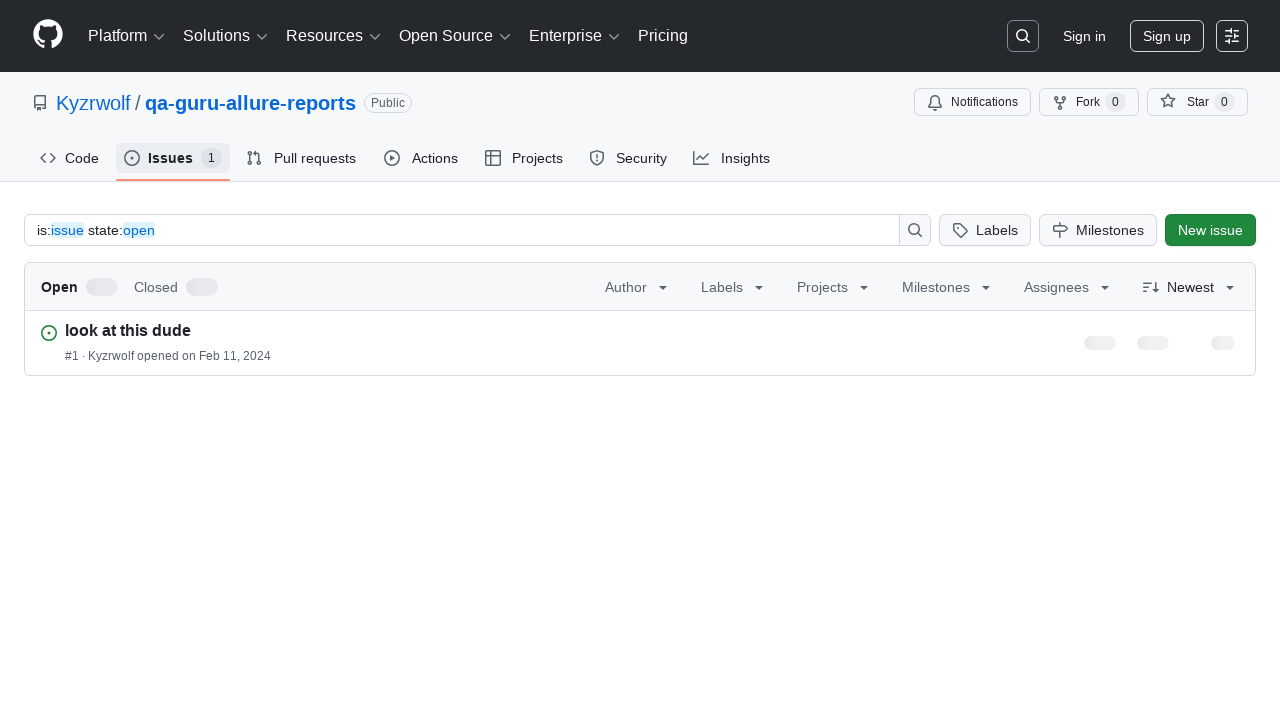

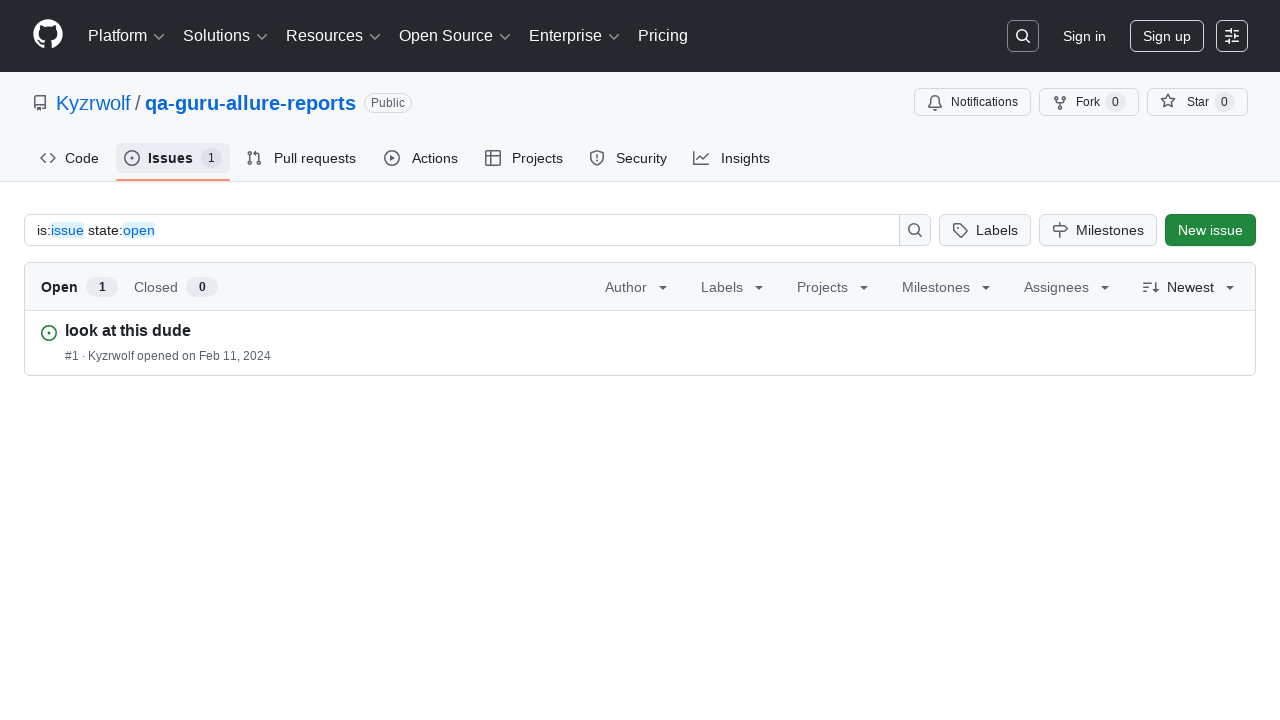